Tests clicking the first checkbox which starts unchecked, verifying it becomes checked after clicking

Starting URL: https://the-internet.herokuapp.com/checkboxes

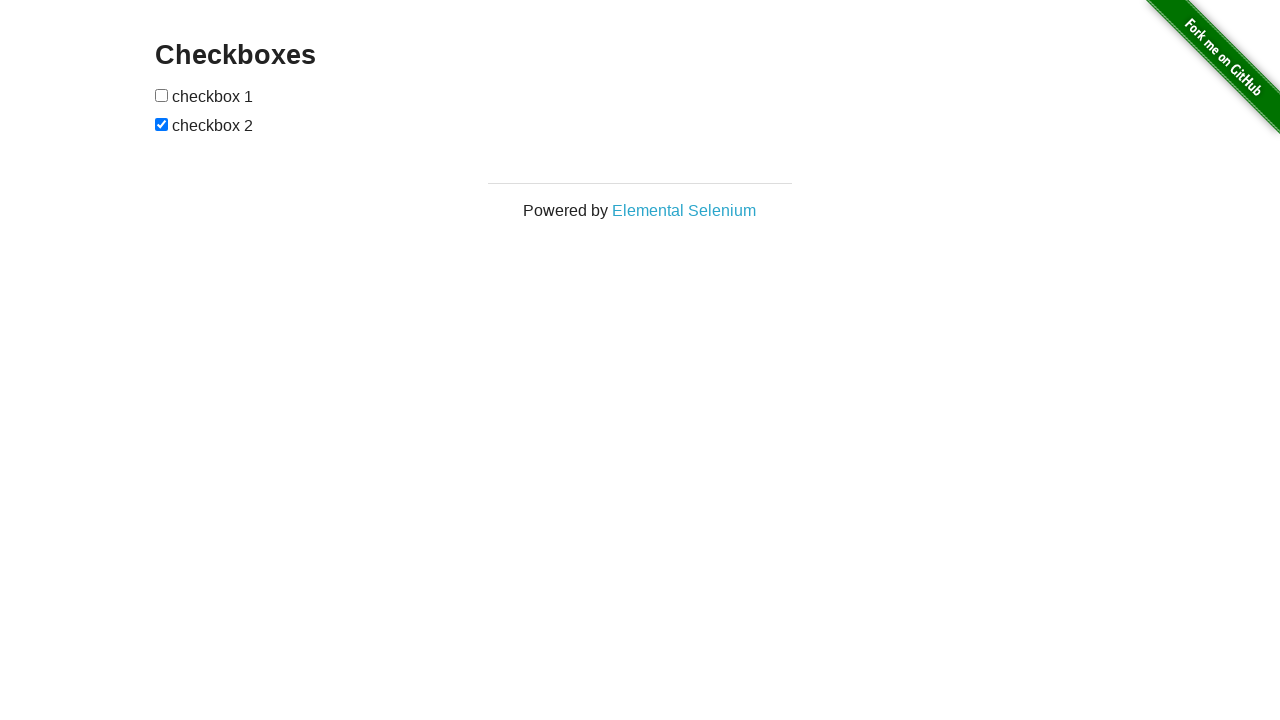

Located the first checkbox element
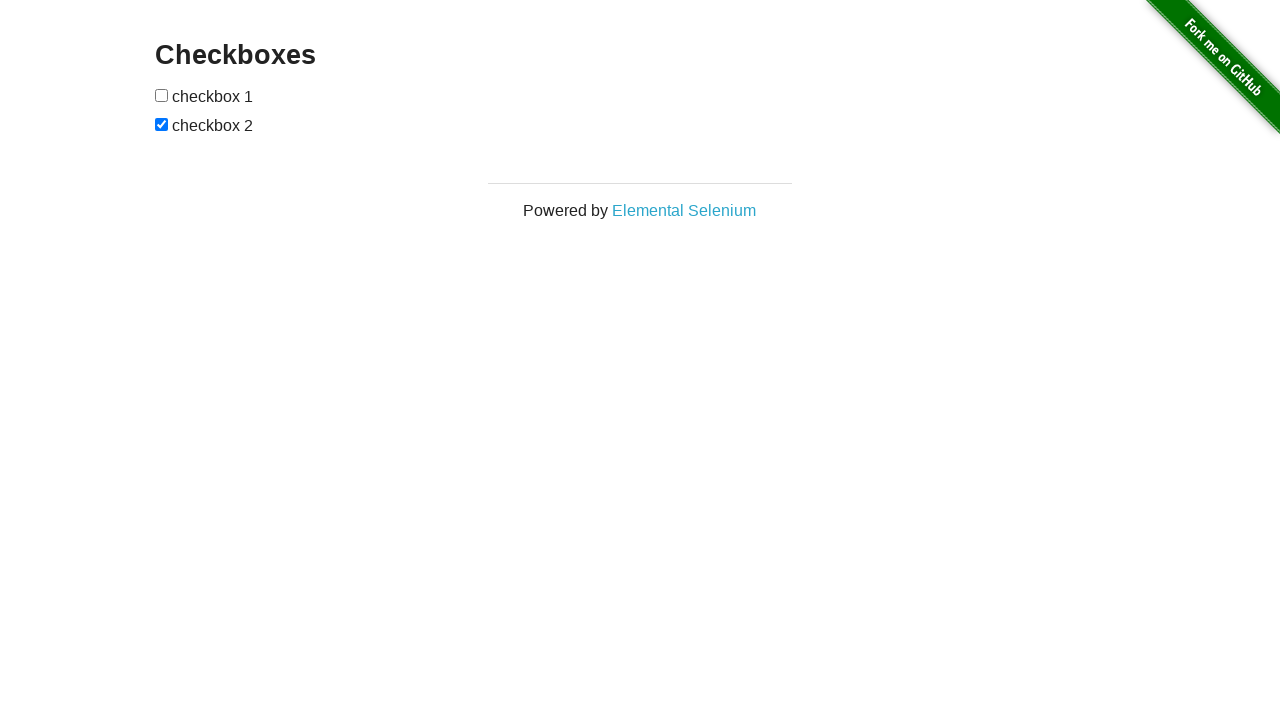

Verified that the first checkbox is unchecked initially
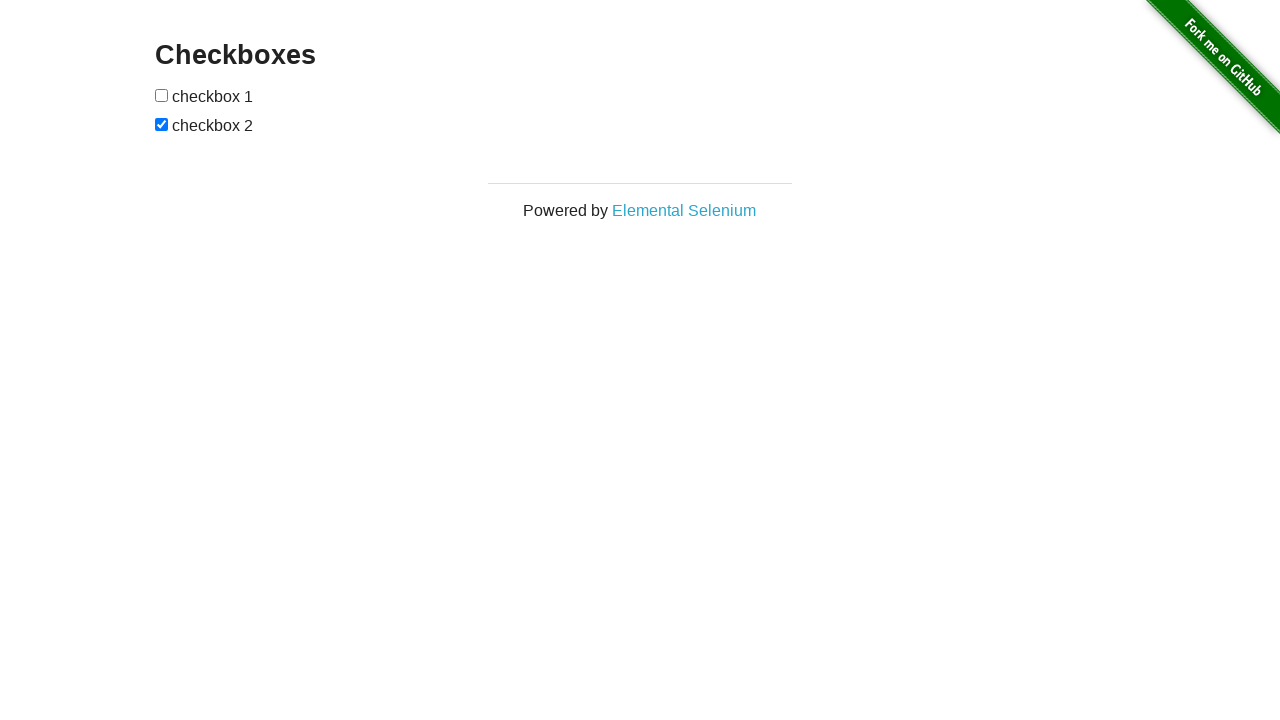

Clicked the first checkbox at (162, 95) on input[type='checkbox'] >> nth=0
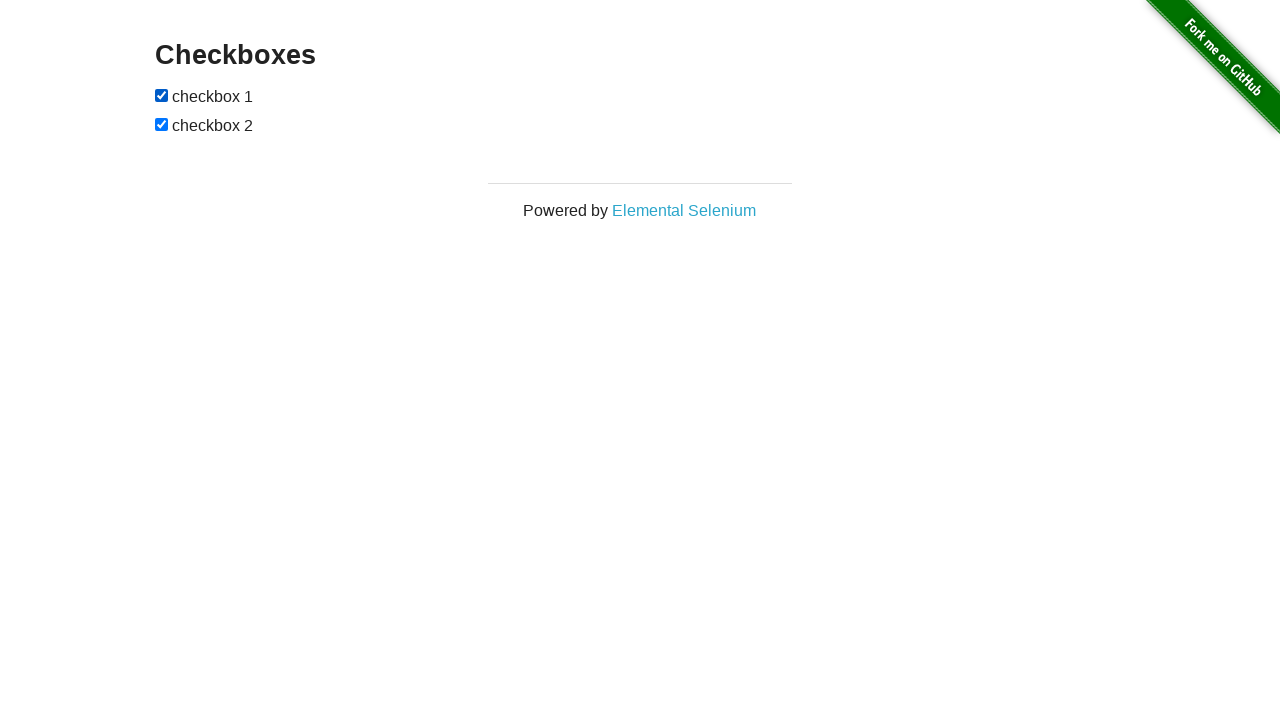

Verified that the first checkbox is now checked after clicking
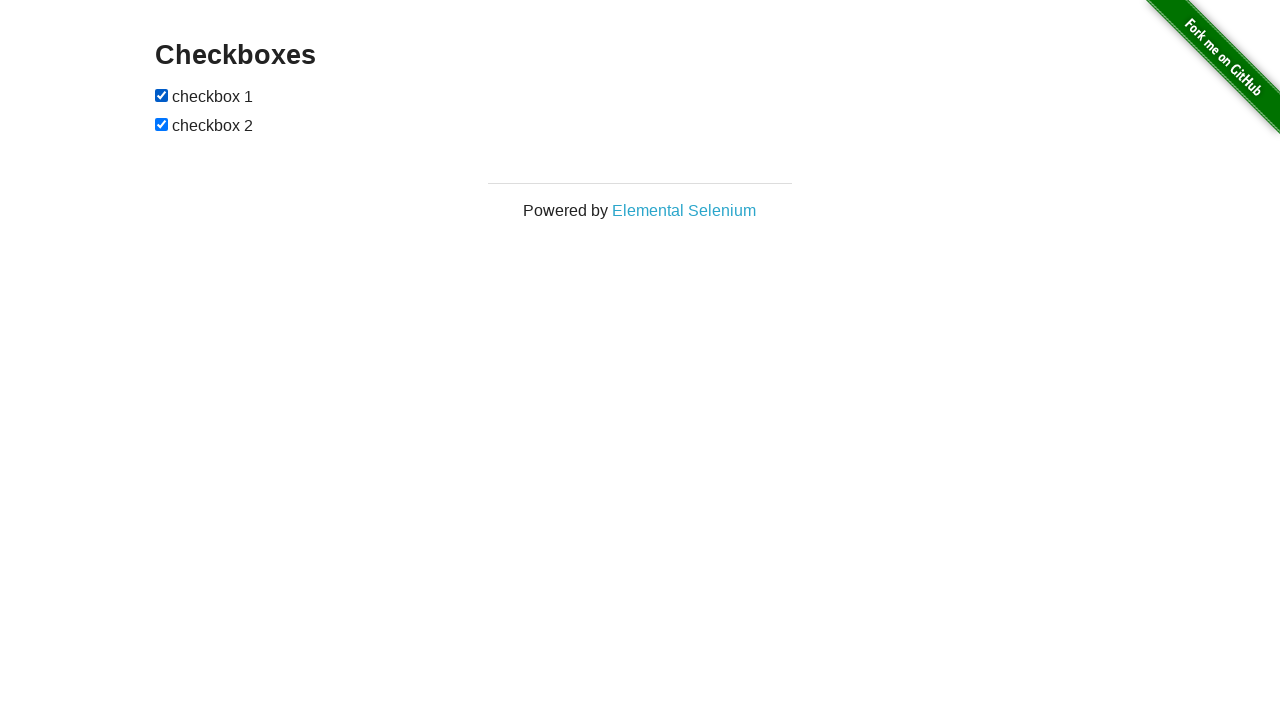

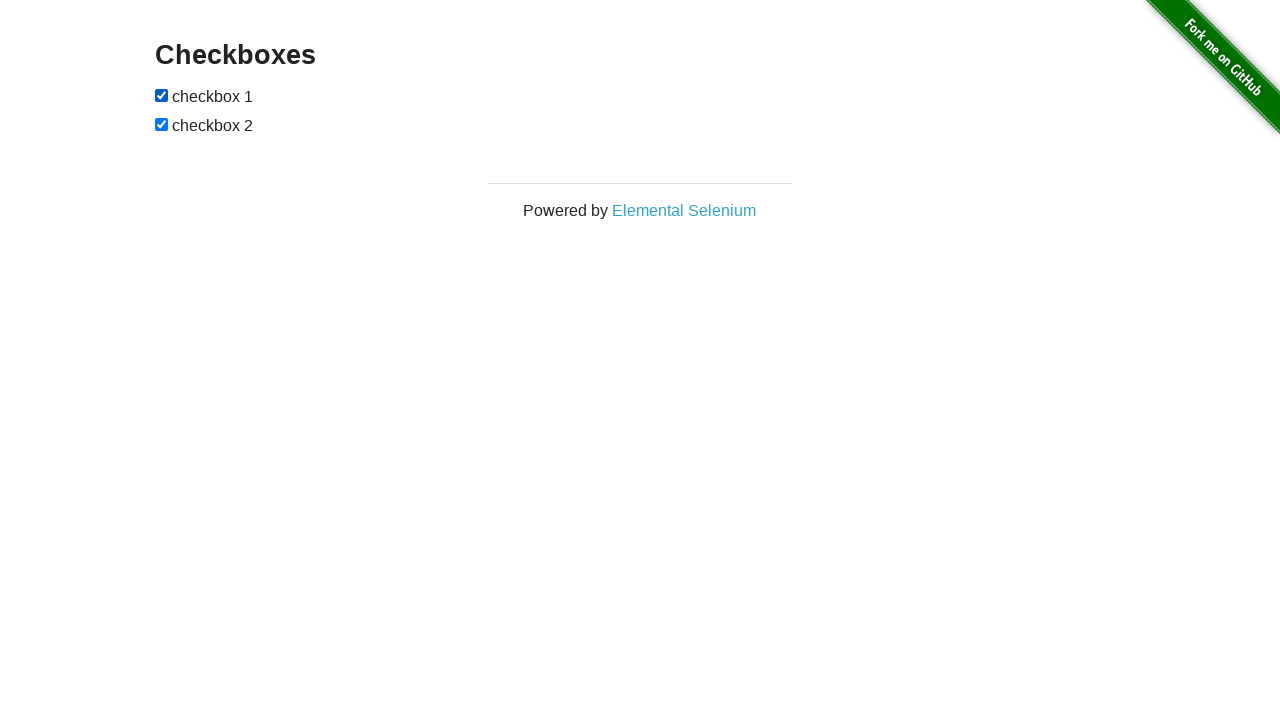